Tests a registration form by filling in first name, last name, email, phone, and address fields, then submitting and verifying the success message

Starting URL: http://suninjuly.github.io/registration1.html

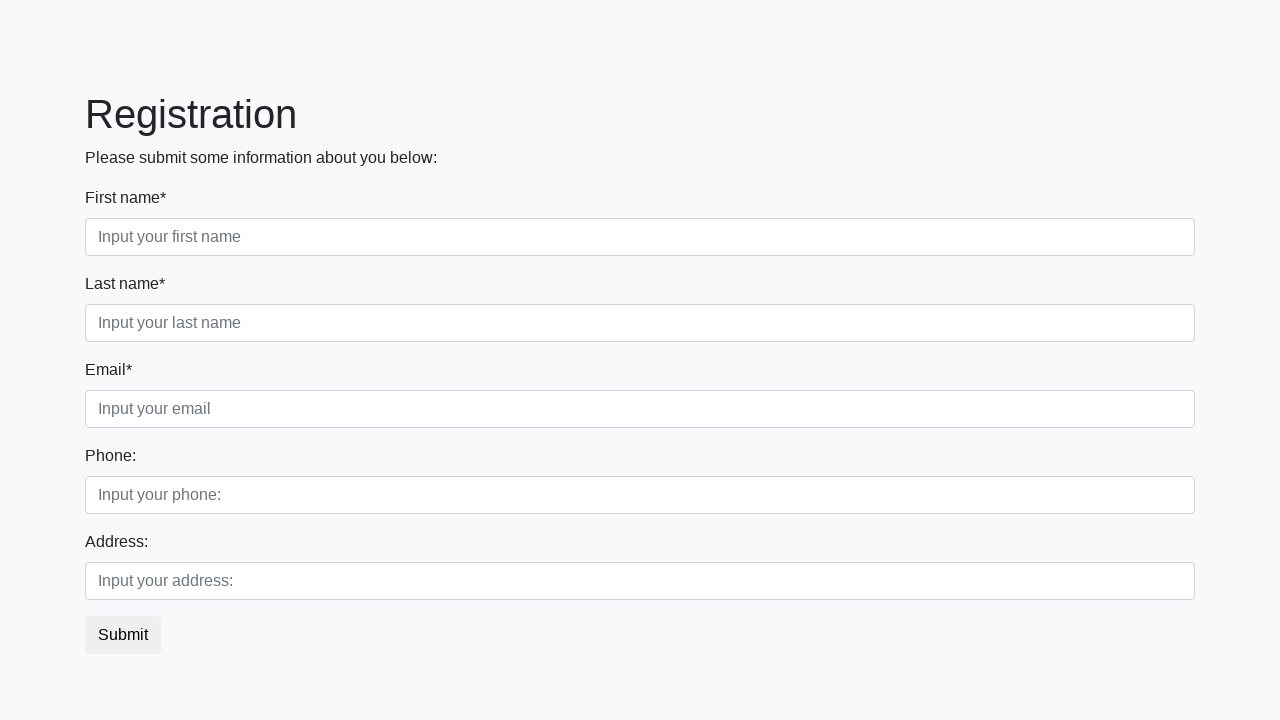

Filled first name field with 'Ivan' on .form-control
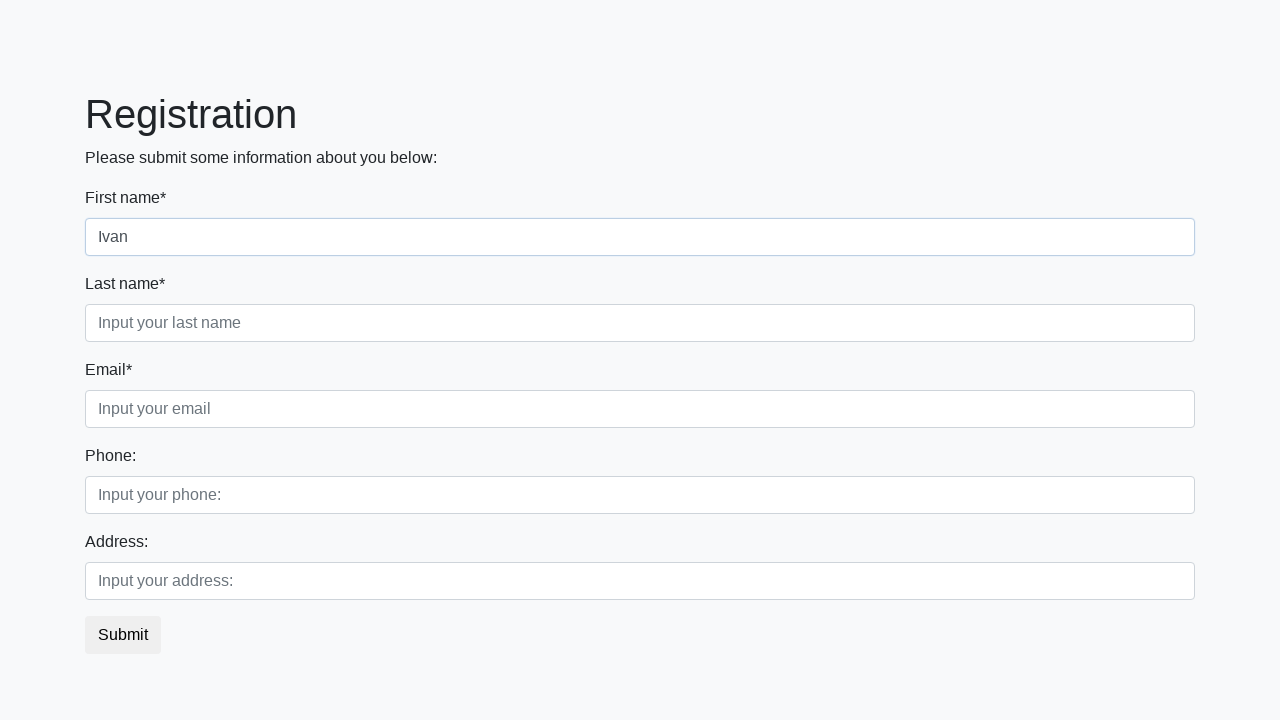

Filled last name field with 'Petrov' on input.form-control.second
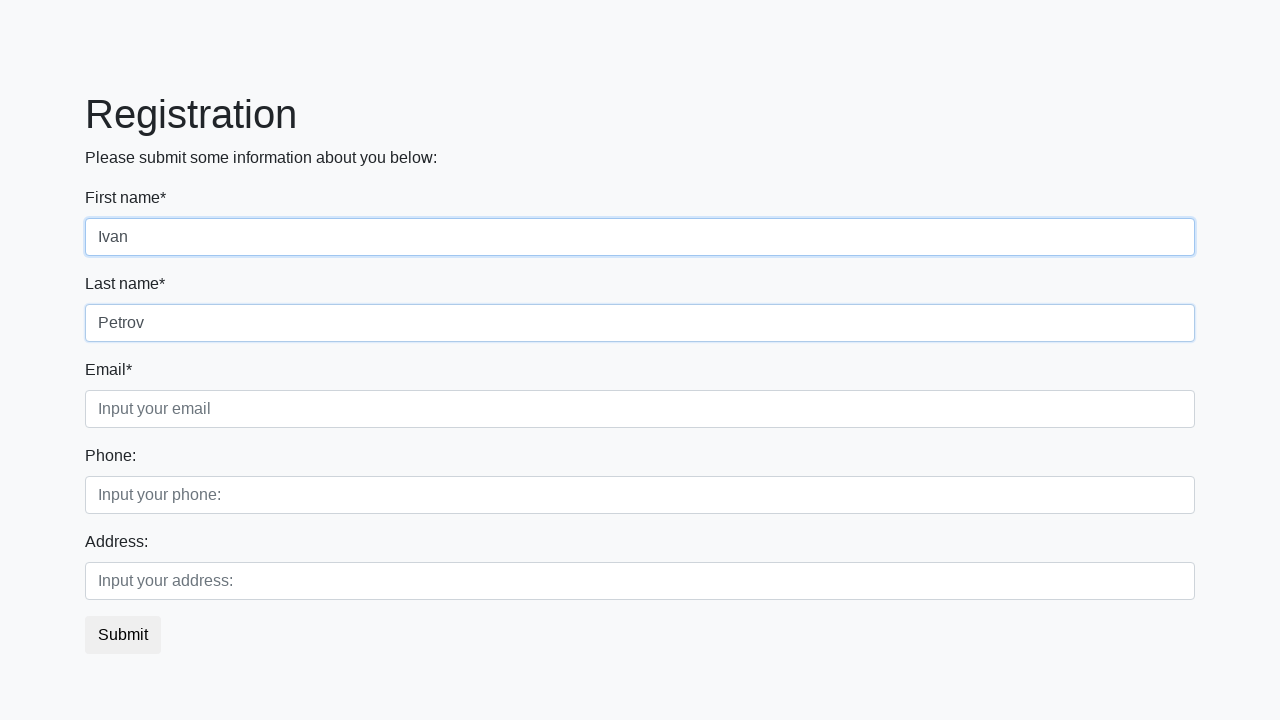

Filled email field with 'testuser@example.com' on input[placeholder='Input your email']
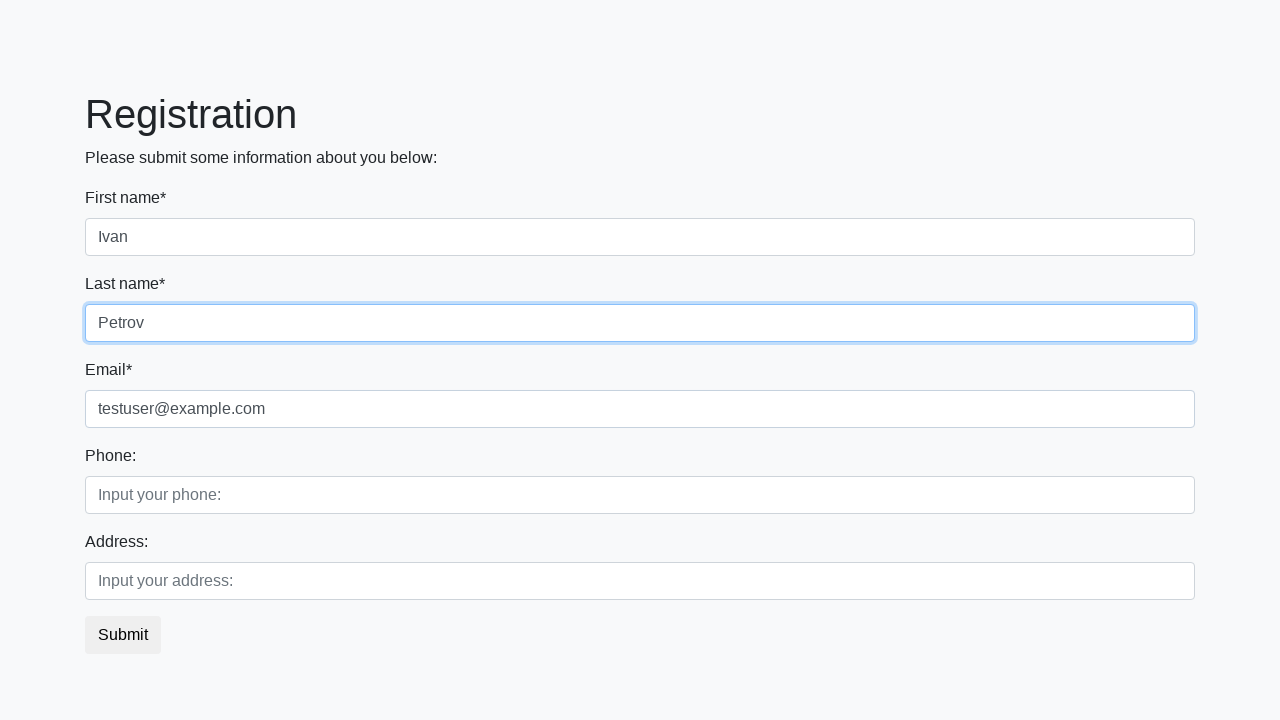

Filled phone field with '+1234567890' on input[placeholder='Input your phone:']
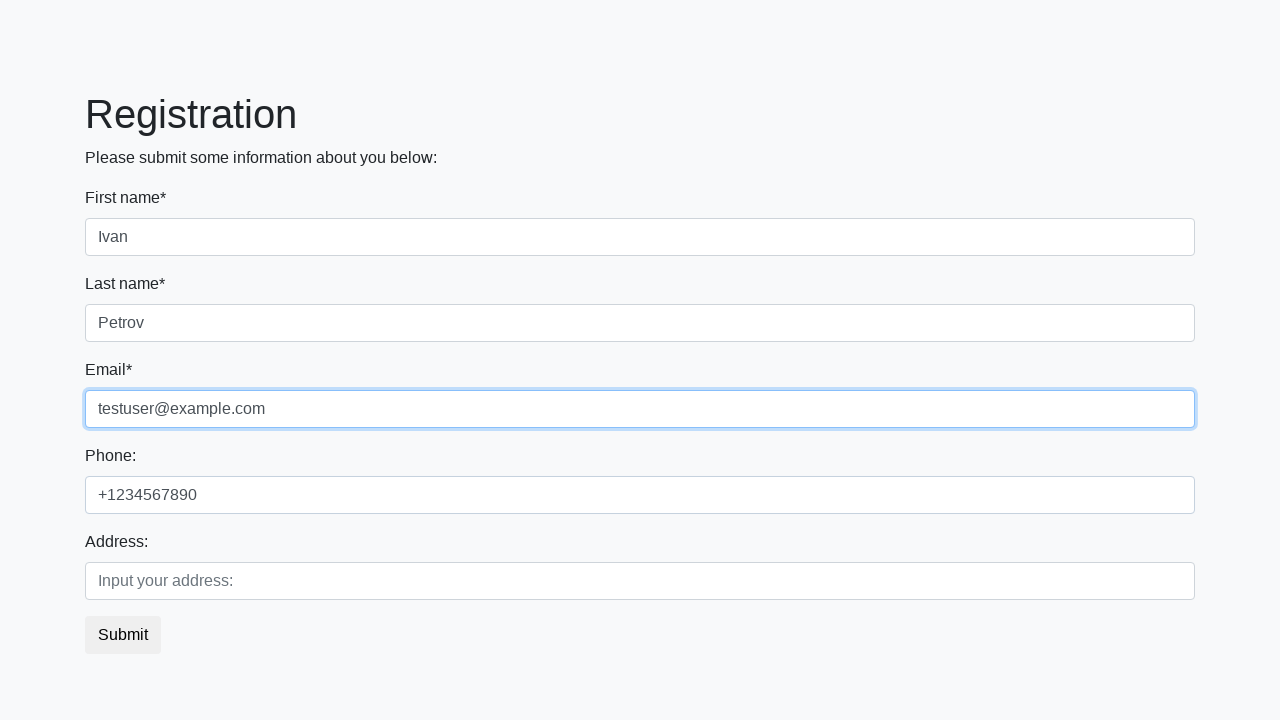

Filled address field with '123 Main Street, City' on input[placeholder='Input your address:']
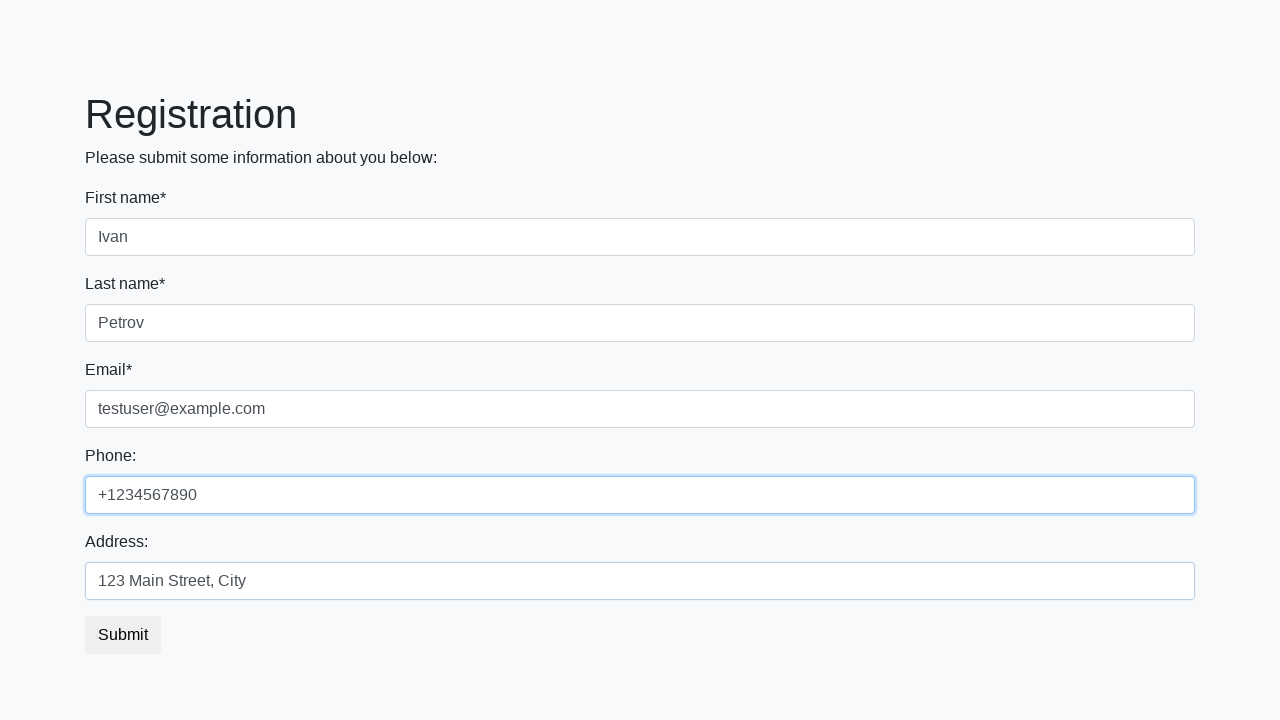

Clicked submit button to register at (123, 635) on button.btn
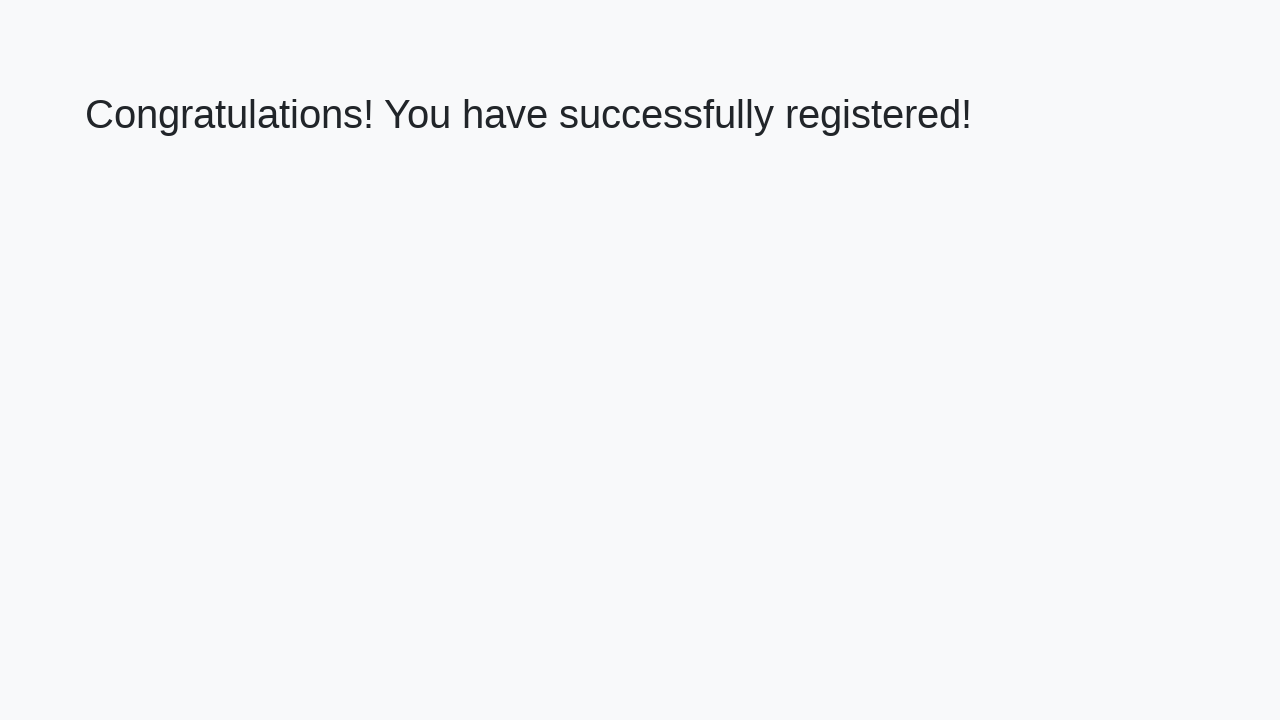

Success message heading loaded
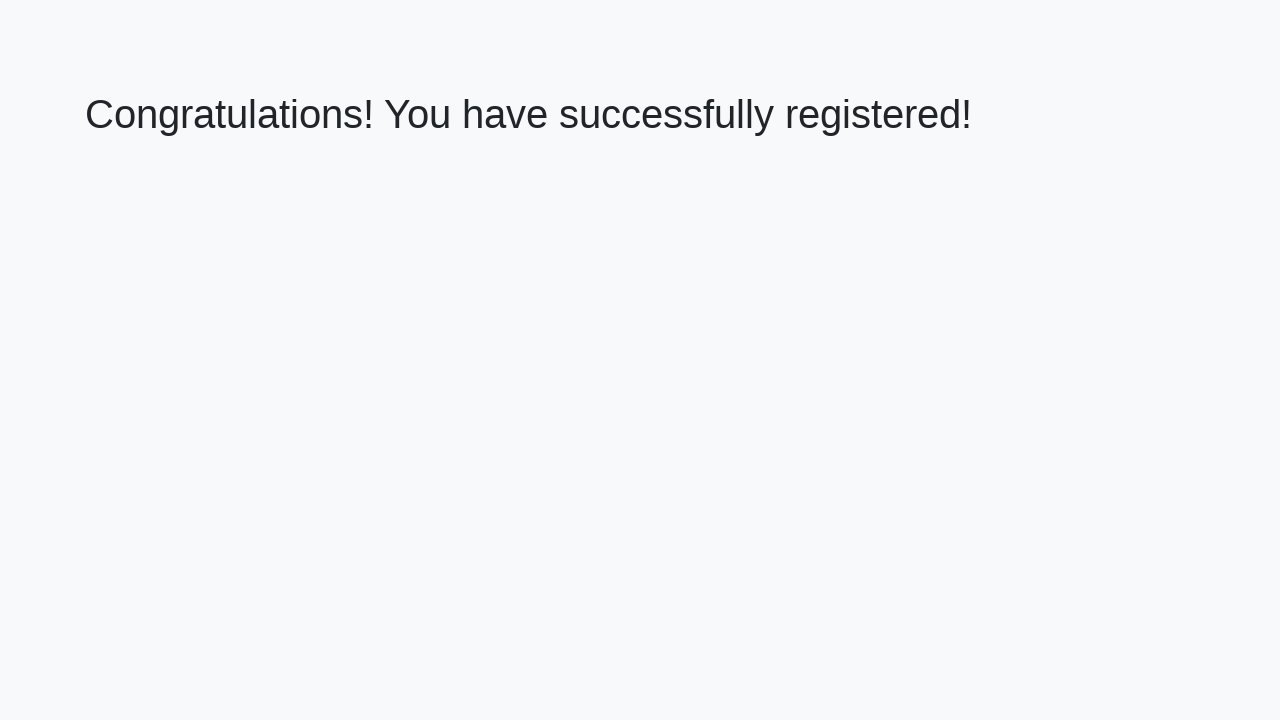

Retrieved success message text: 'Congratulations! You have successfully registered!'
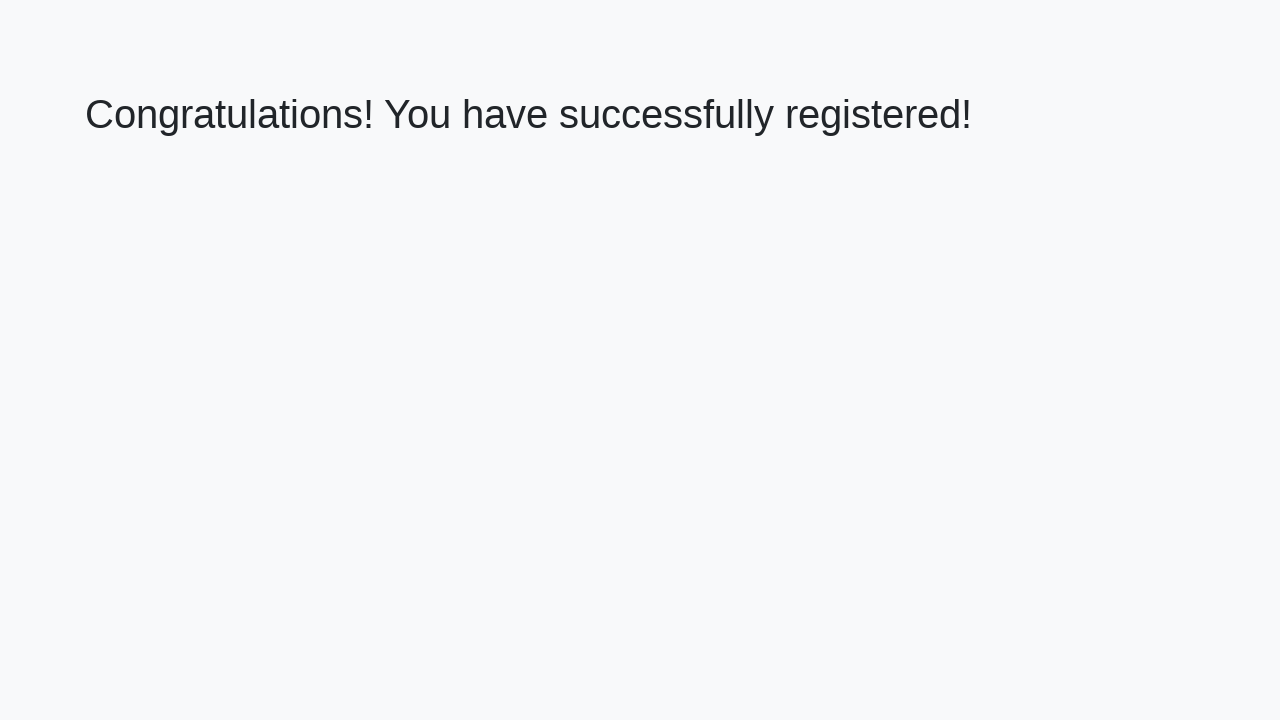

Verified success message matches expected text
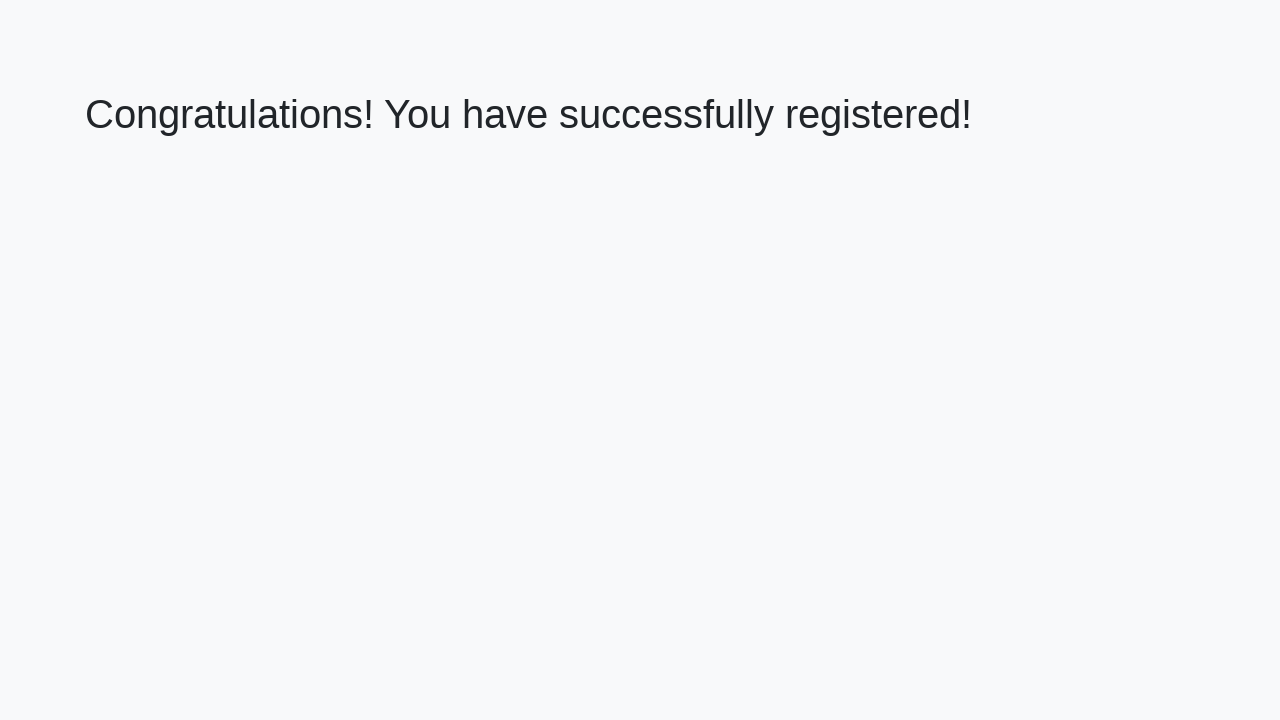

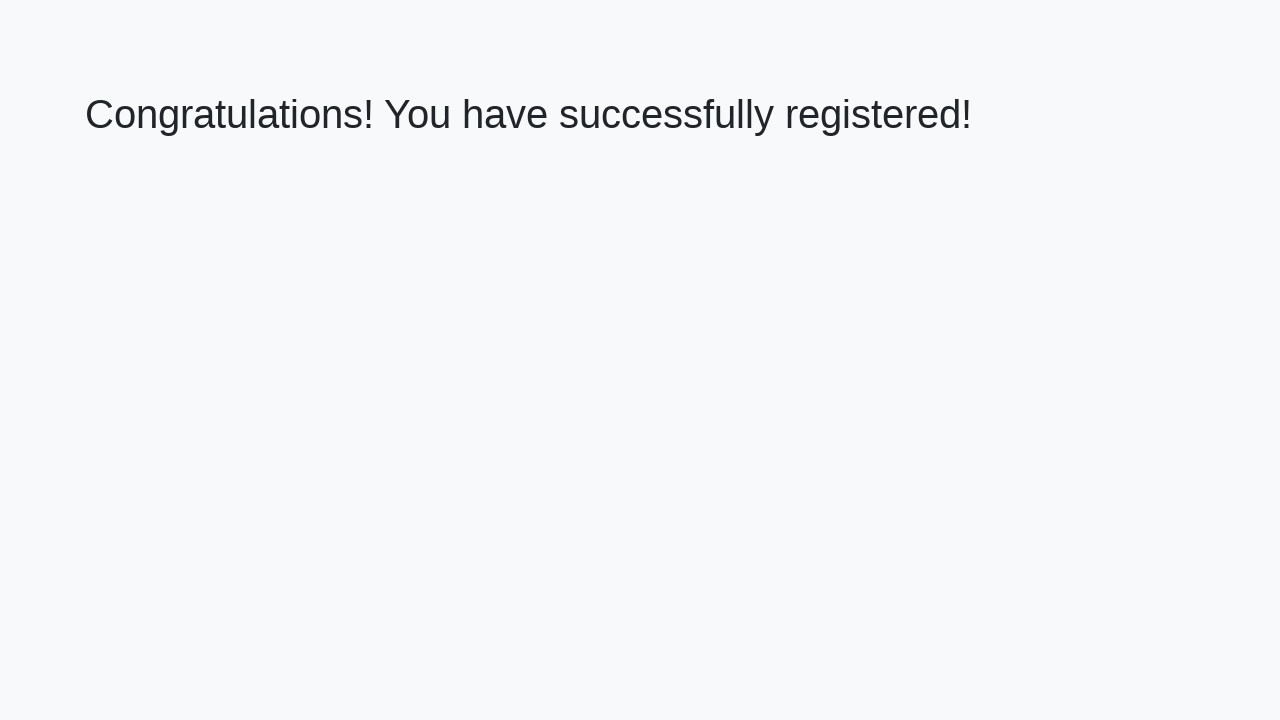